Opens multiple footer links in new tabs and retrieves the title of each opened page

Starting URL: https://rahulshettyacademy.com/AutomationPractice/

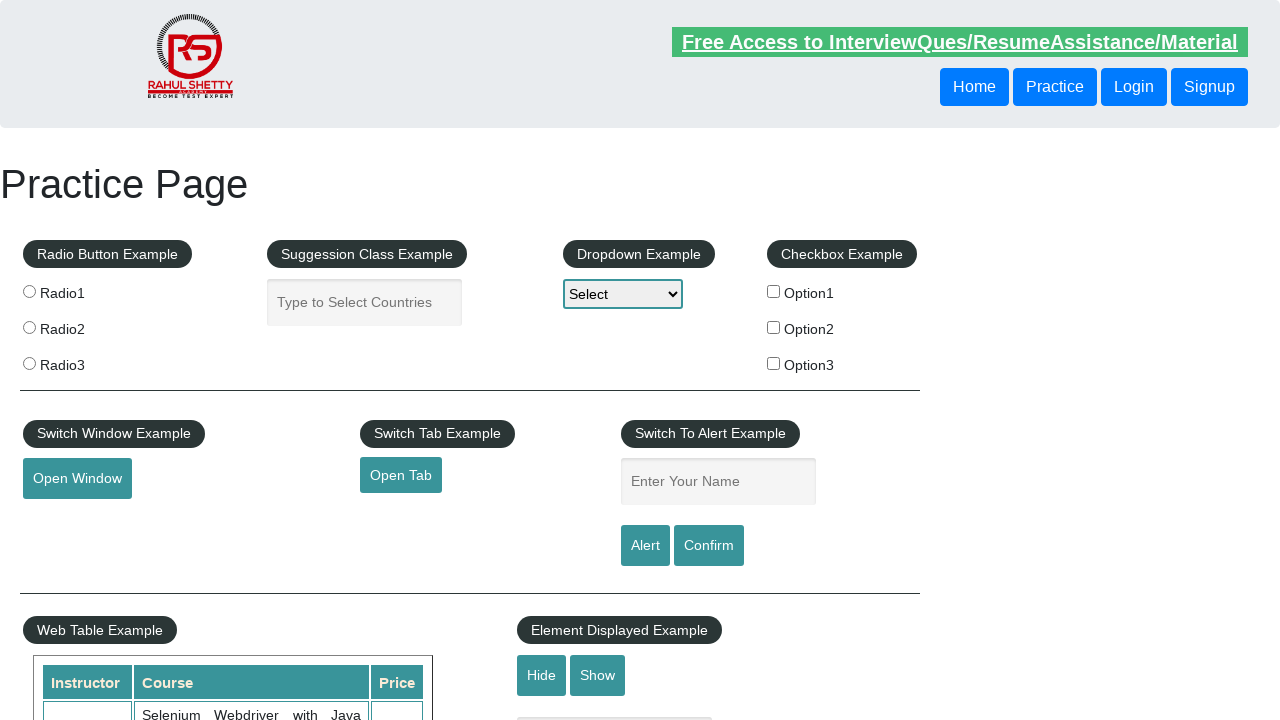

Located all links on the page
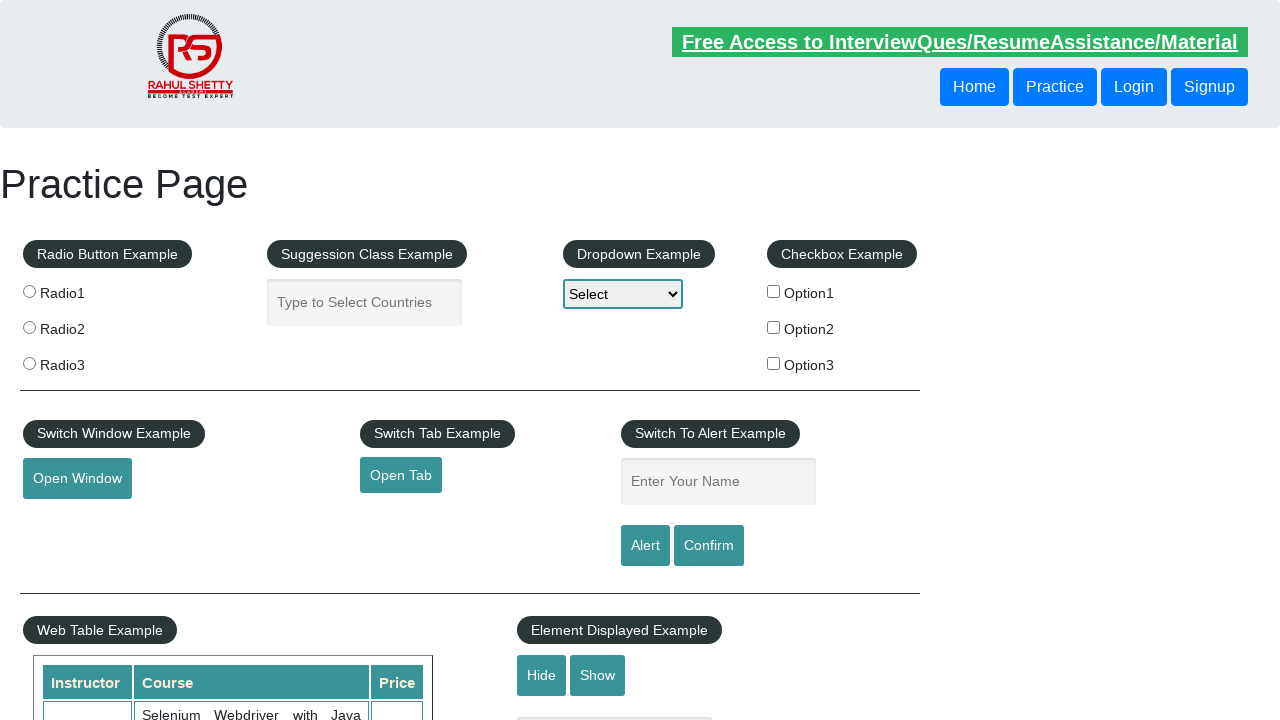

Located footer section with ID 'gf-BIG'
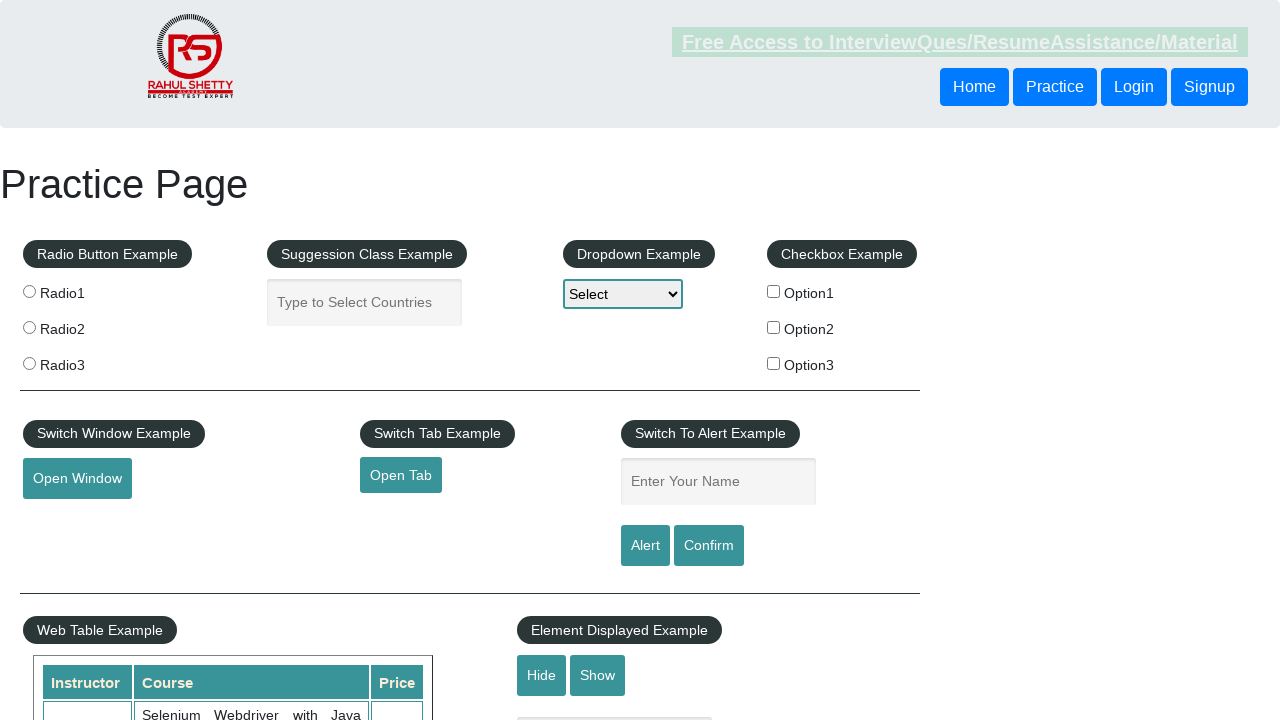

Counted 20 links in footer section
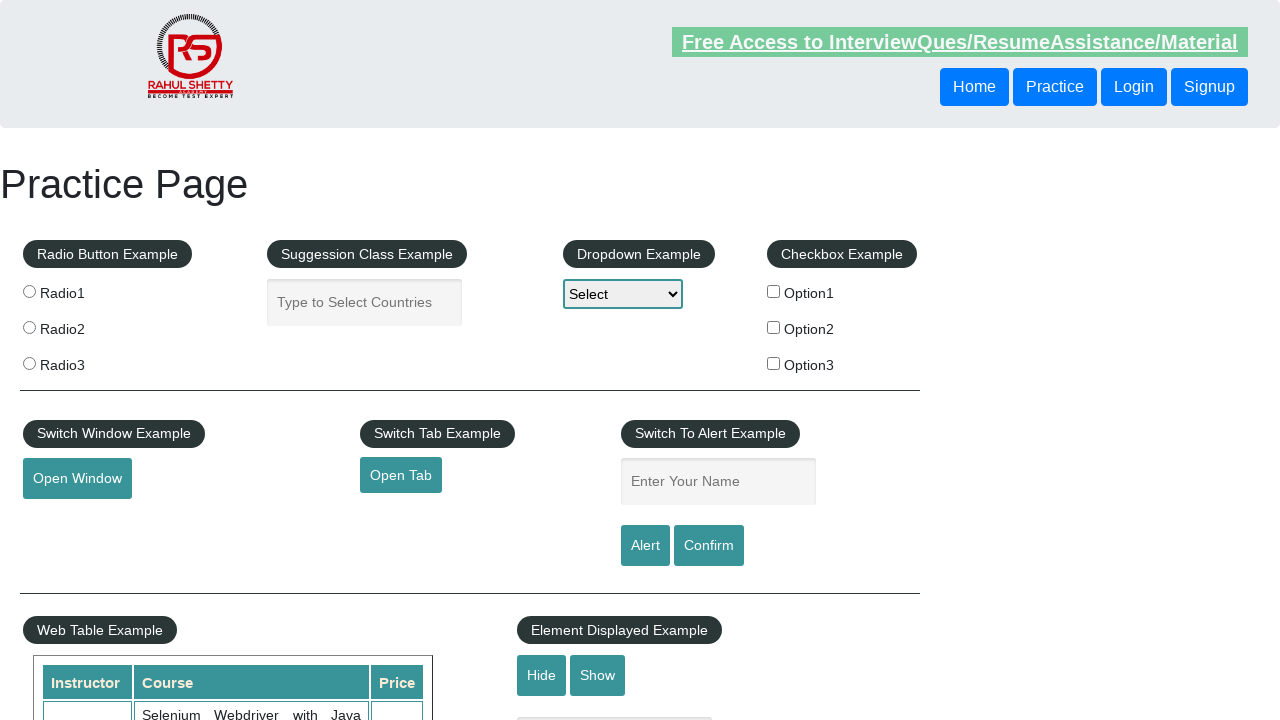

Located first column of footer links
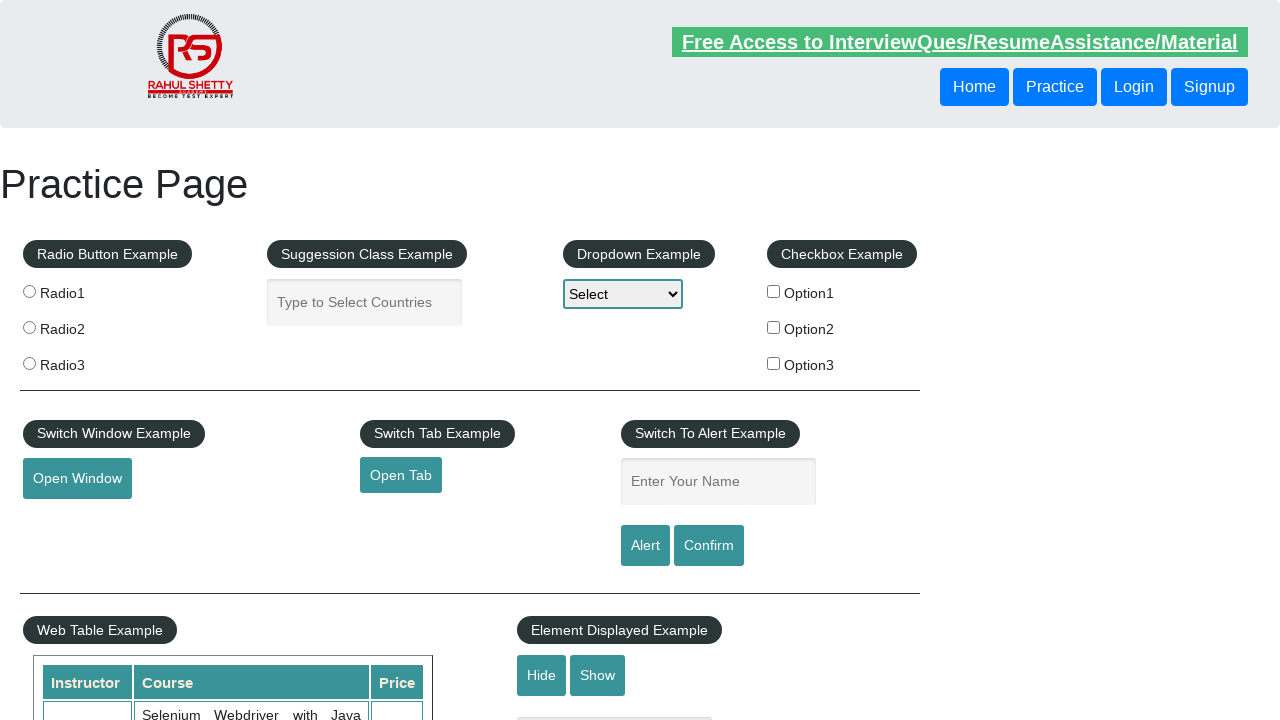

Counted 5 links in first column
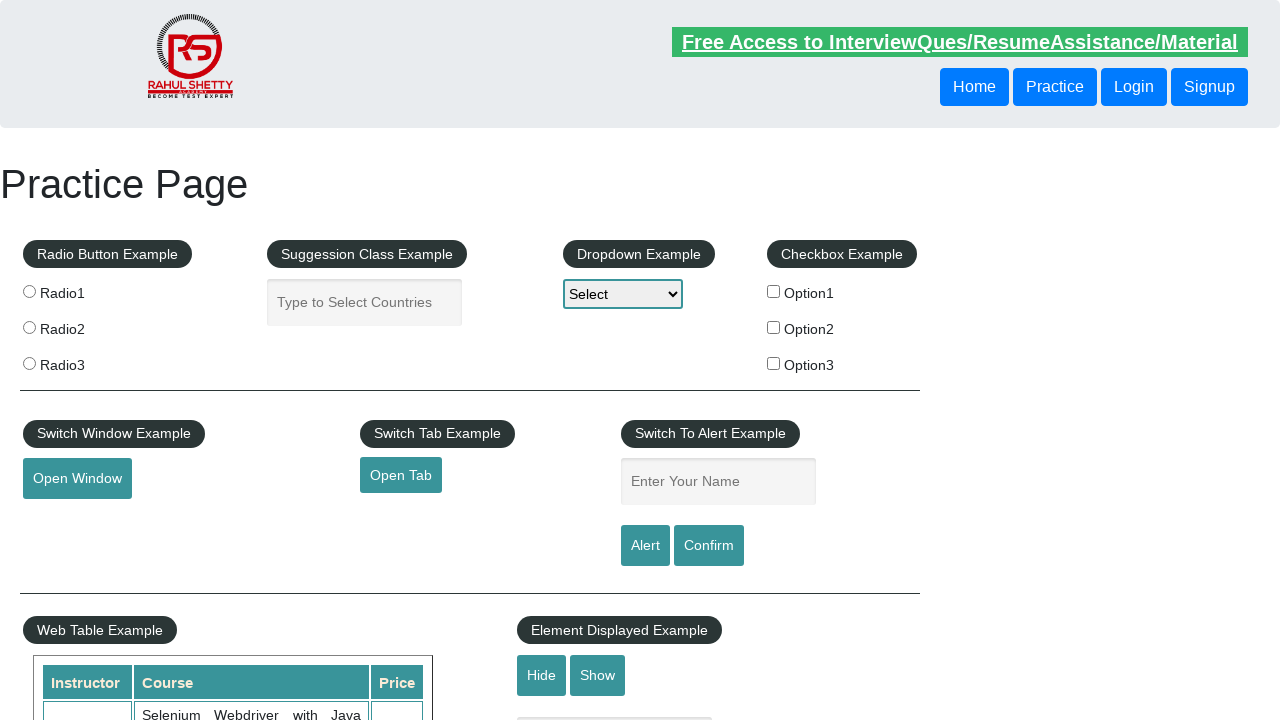

Retrieved all 5 link elements from first column
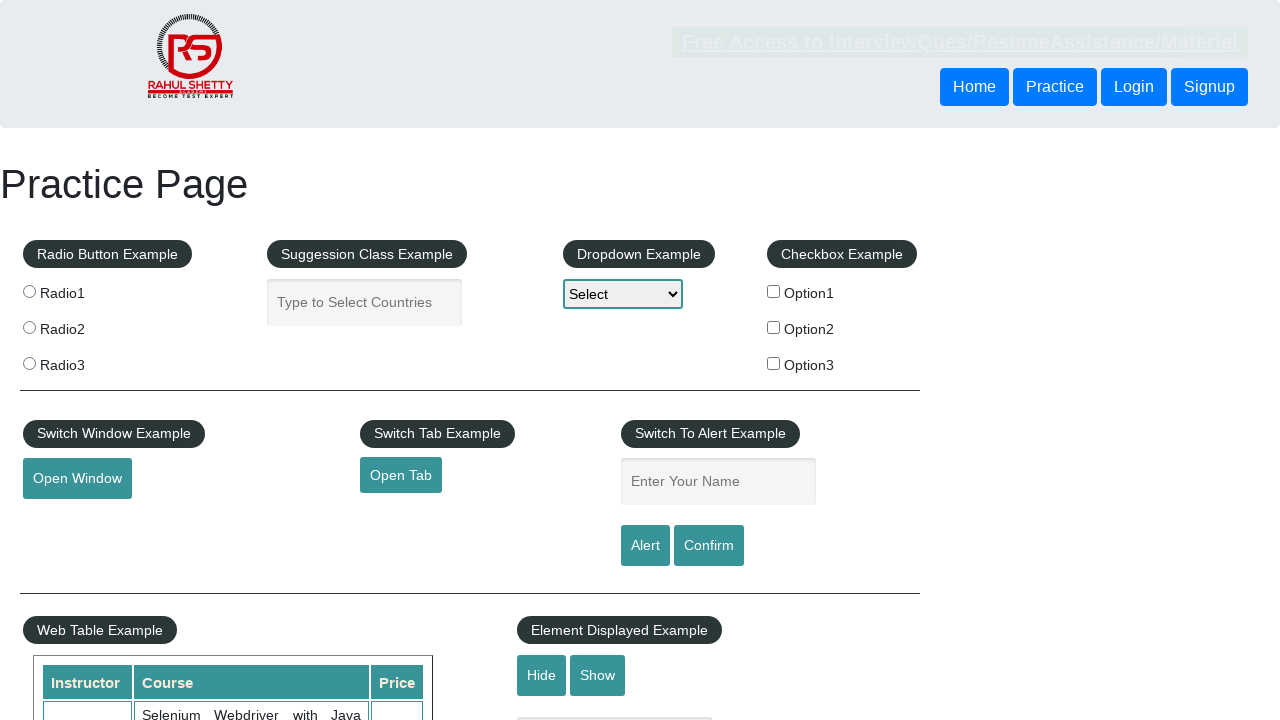

Opened footer link 1 in new tab using Ctrl+click at (68, 520) on #gf-BIG >> xpath=//table/tbody/tr/td[1]/ul >> a >> nth=1
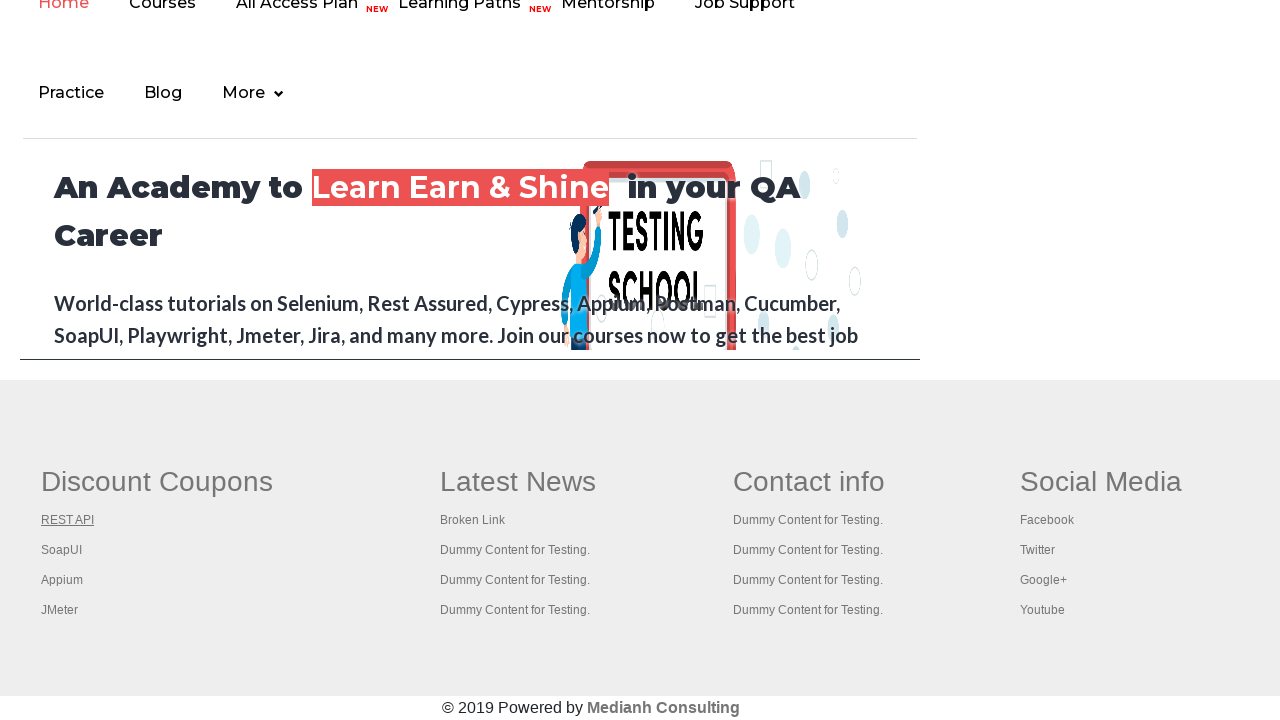

Opened footer link 2 in new tab using Ctrl+click at (62, 550) on #gf-BIG >> xpath=//table/tbody/tr/td[1]/ul >> a >> nth=2
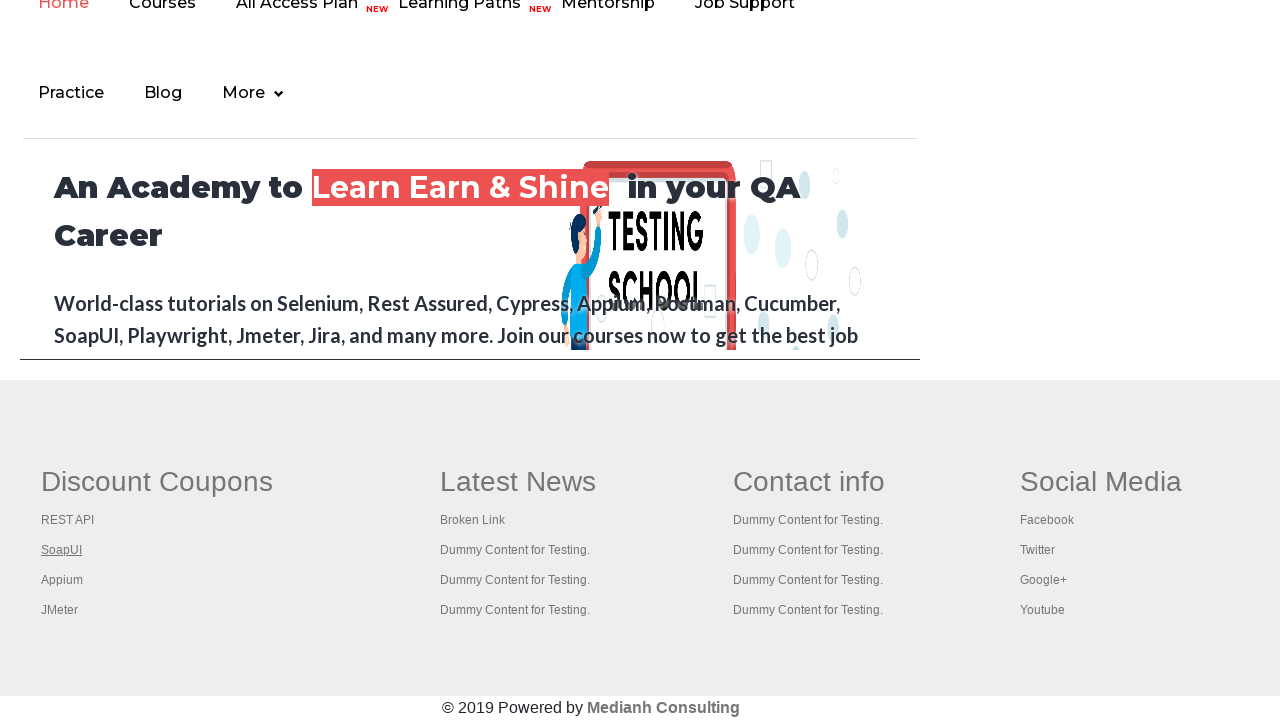

Opened footer link 3 in new tab using Ctrl+click at (62, 580) on #gf-BIG >> xpath=//table/tbody/tr/td[1]/ul >> a >> nth=3
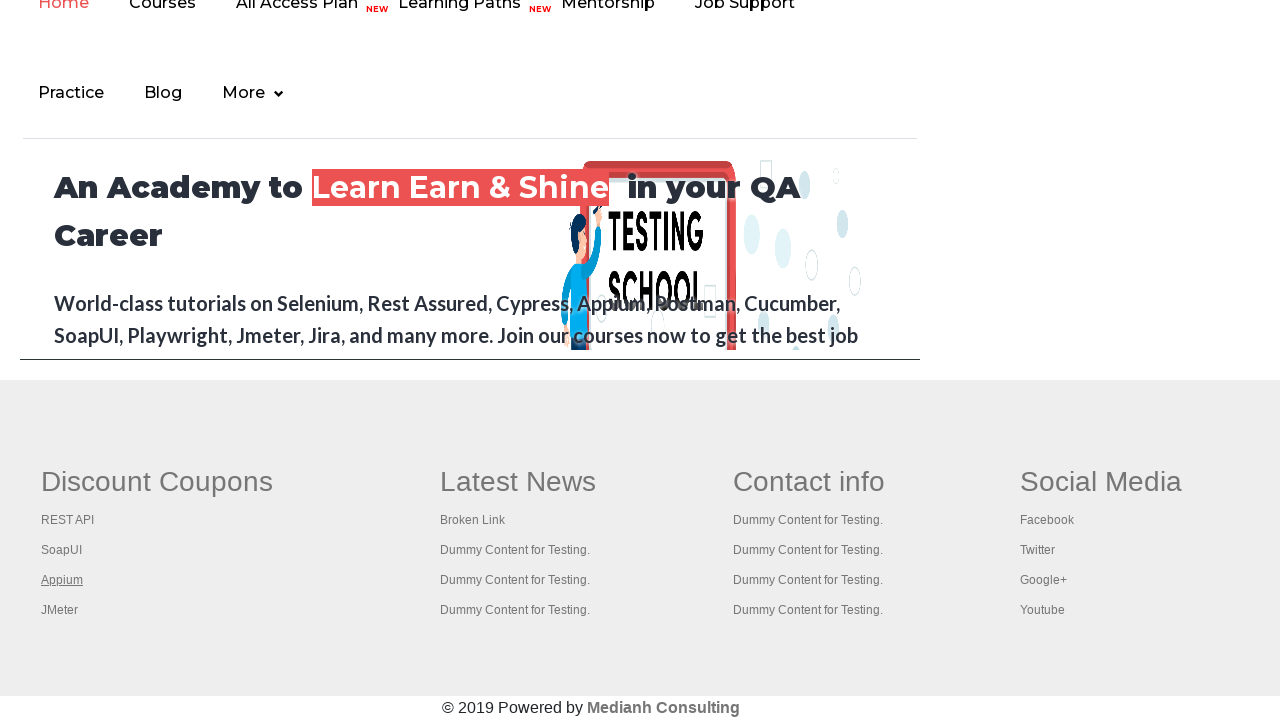

Opened footer link 4 in new tab using Ctrl+click at (60, 610) on #gf-BIG >> xpath=//table/tbody/tr/td[1]/ul >> a >> nth=4
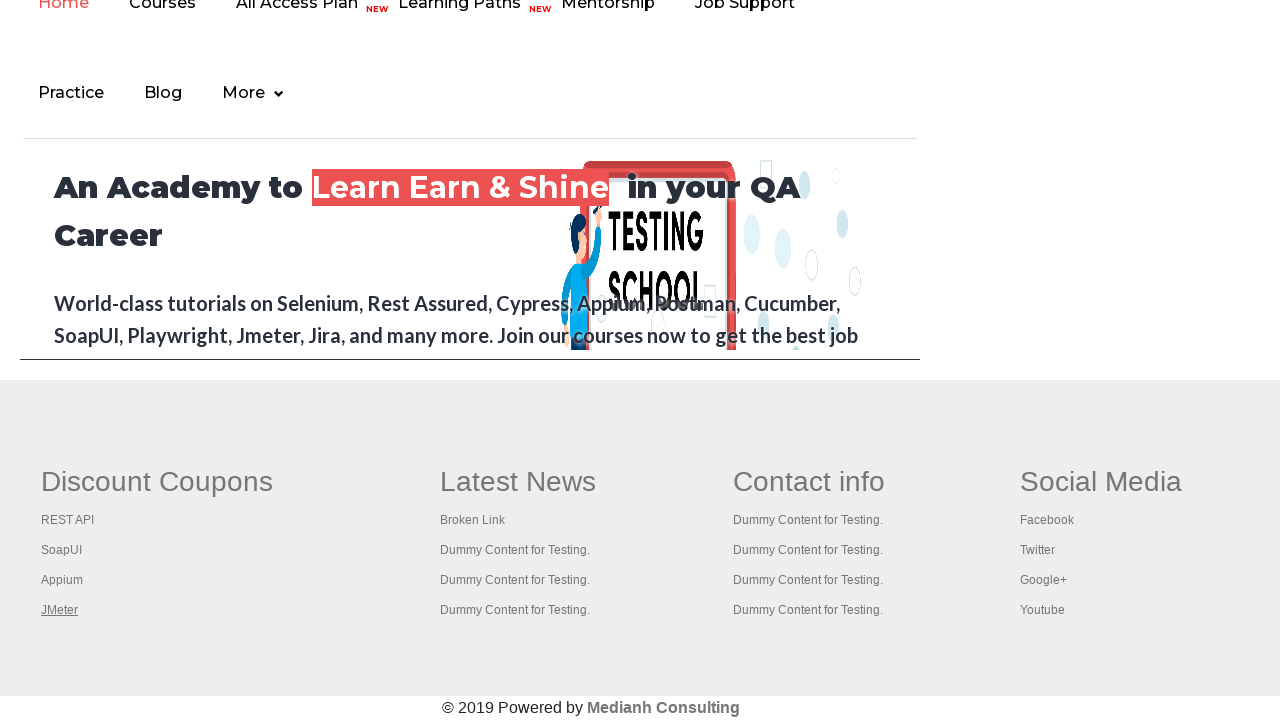

Waited 3 seconds for all new tabs to load
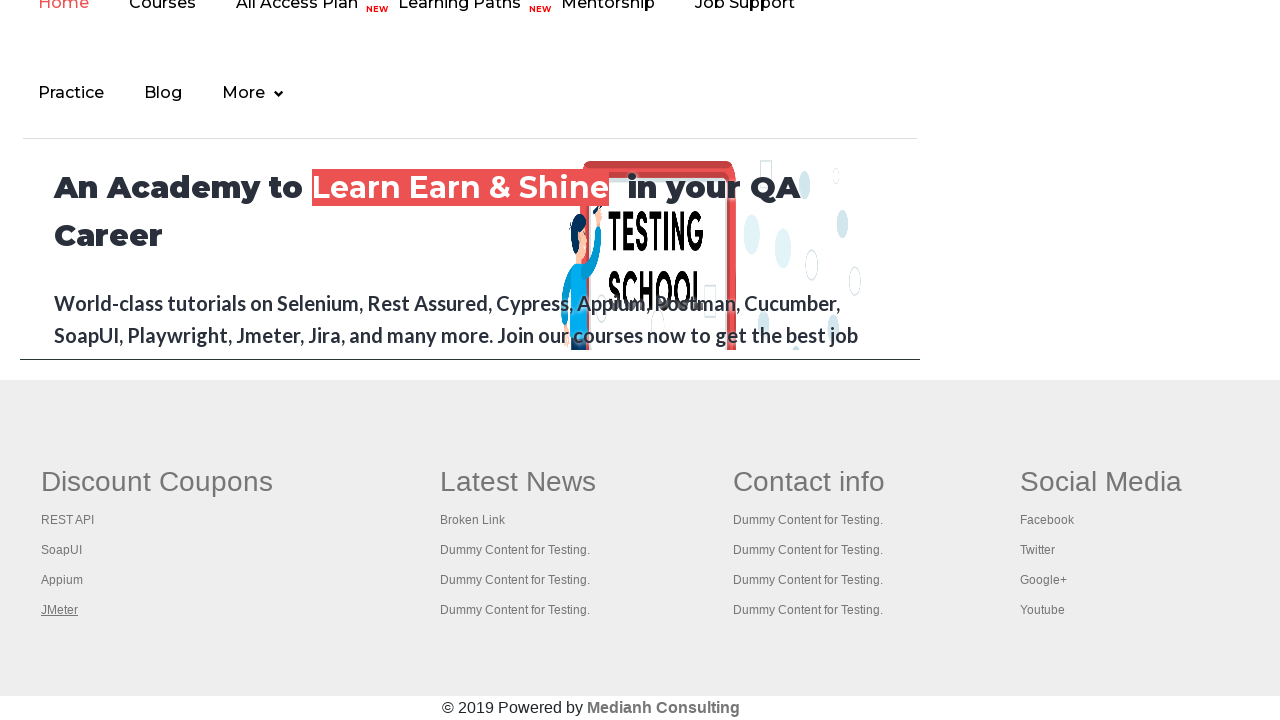

Retrieved all 5 pages/tabs from context
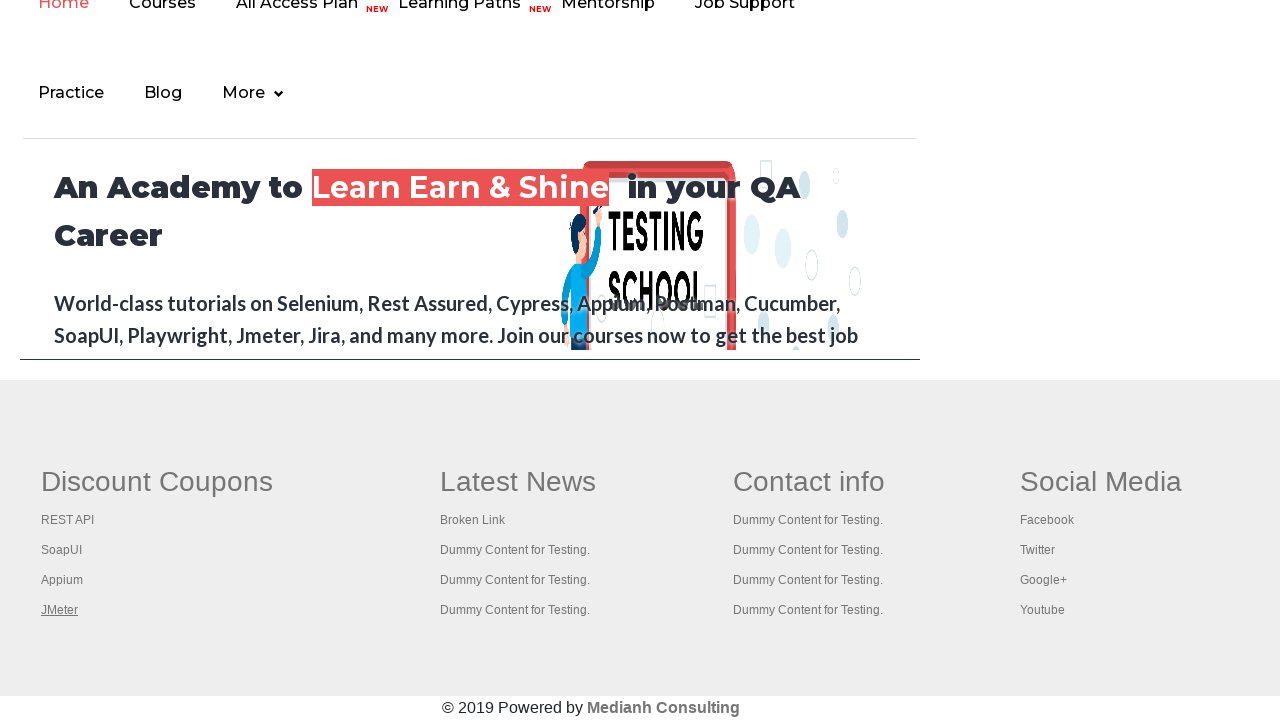

Retrieved title: Practice Page
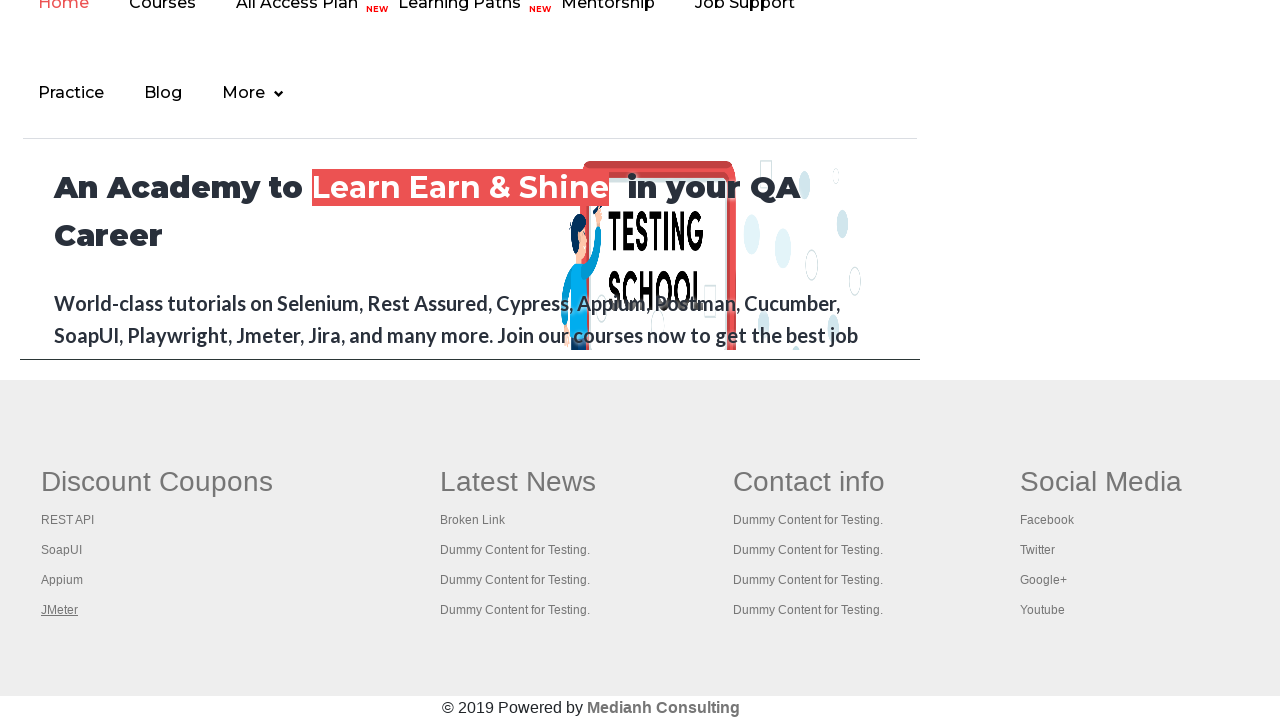

Retrieved title: REST API Tutorial
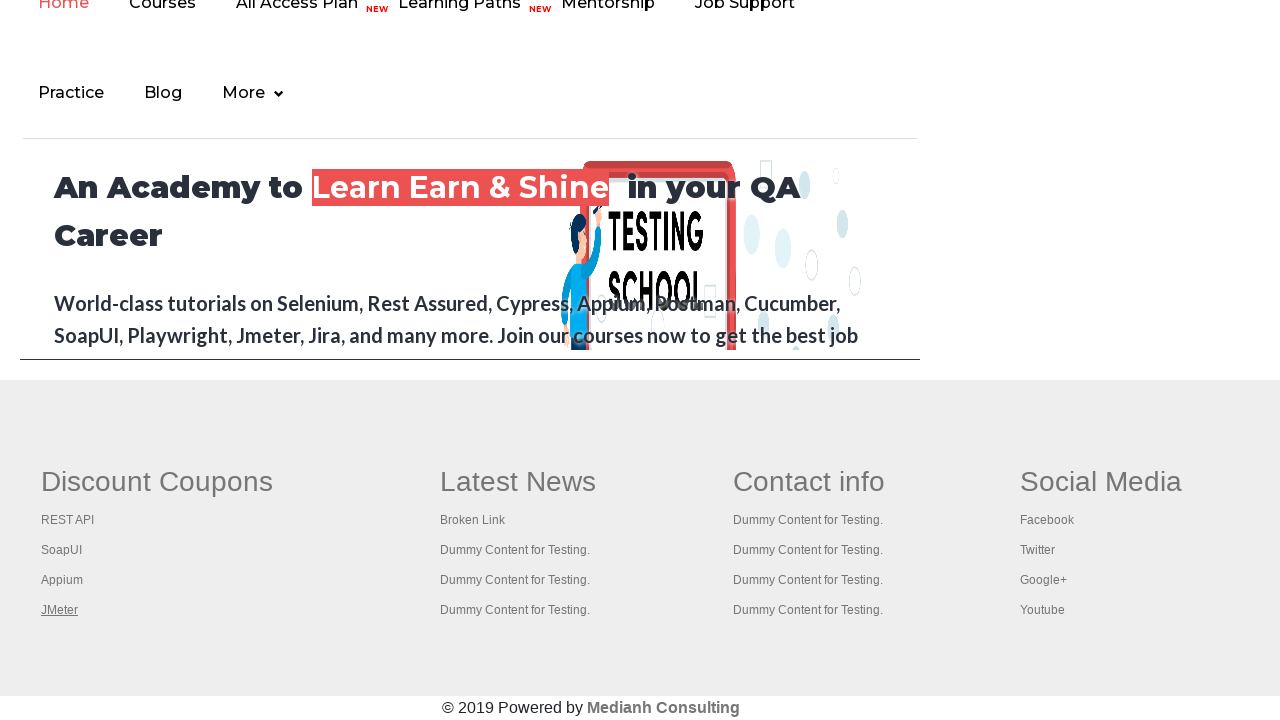

Retrieved title: The World’s Most Popular API Testing Tool | SoapUI
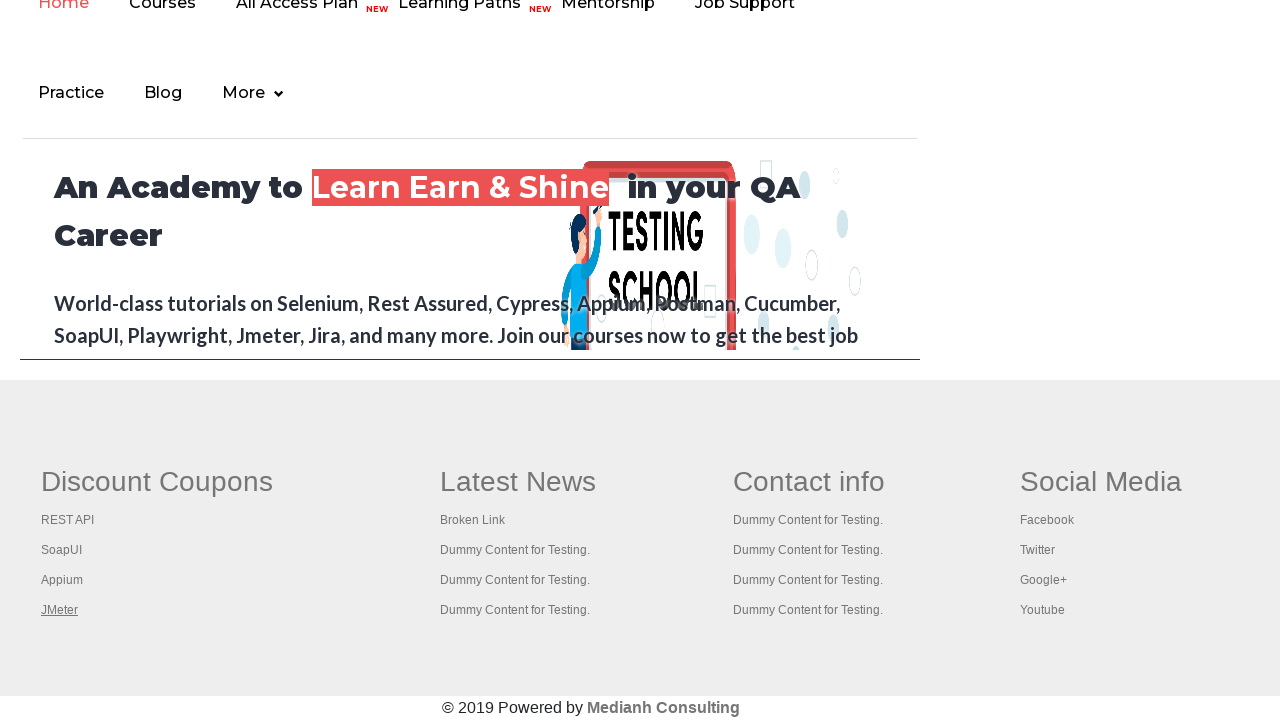

Retrieved title: Appium tutorial for Mobile Apps testing | RahulShetty Academy | Rahul
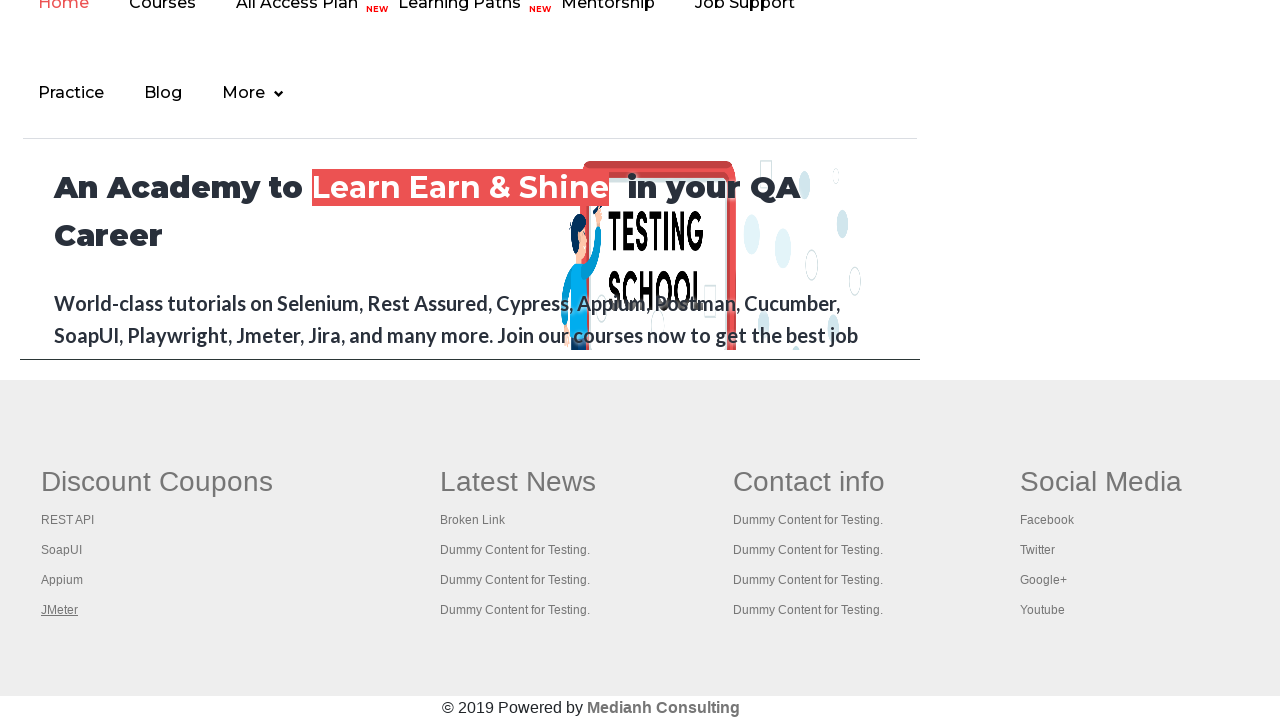

Retrieved title: Apache JMeter - Apache JMeter™
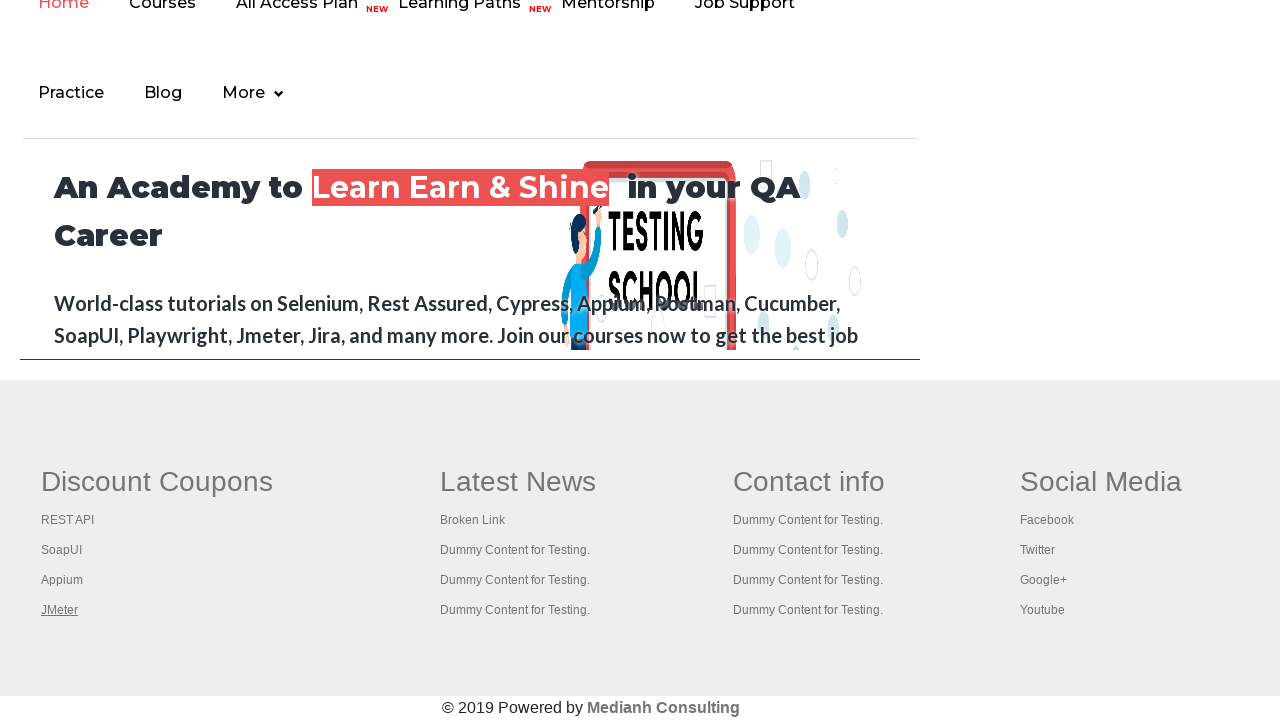

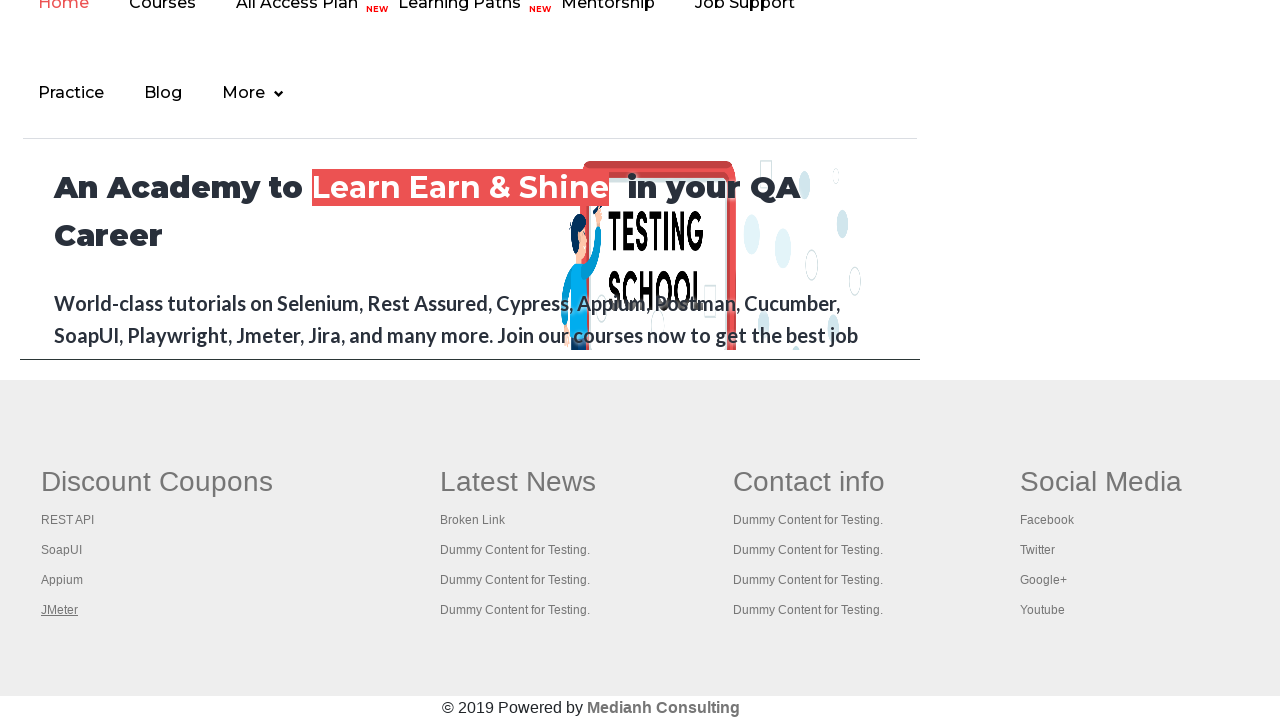